Navigates to demoqa.com, clicks on a banner image that opens a new window/tab, switches to the new window, and retrieves its URL and title

Starting URL: https://demoqa.com/

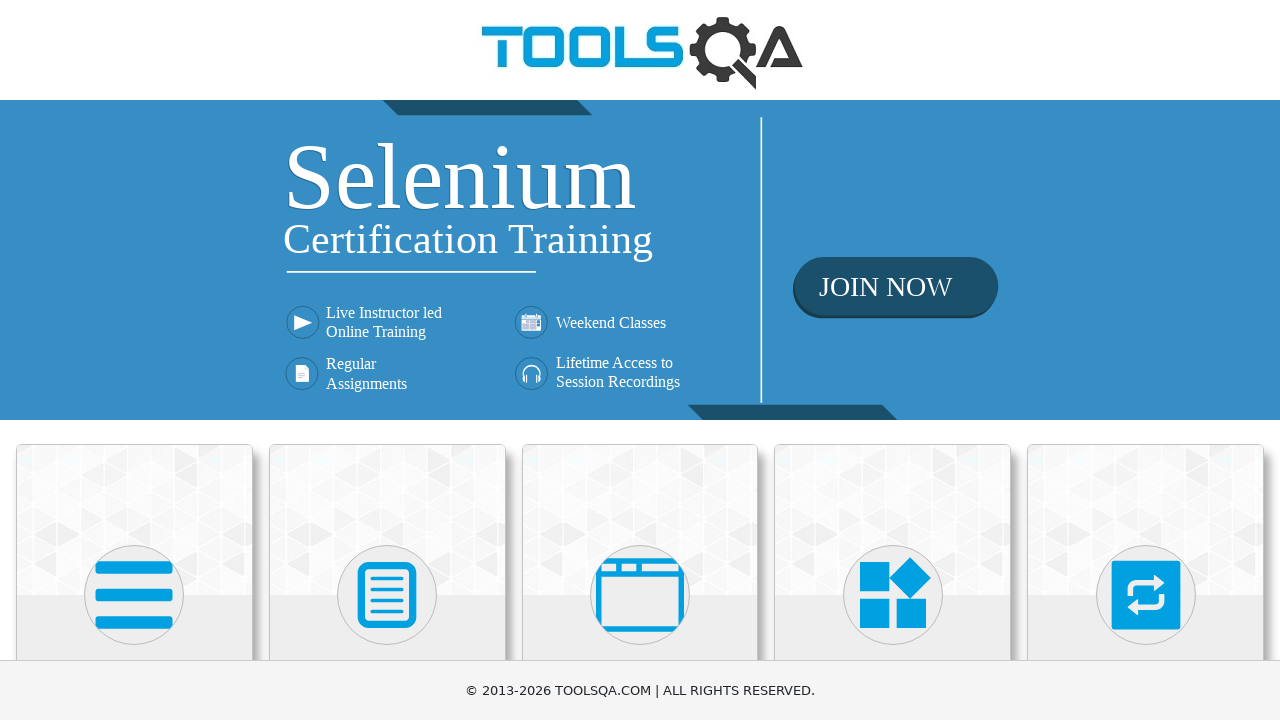

Clicked on banner image which opened a new window/tab at (640, 260) on img.banner-image
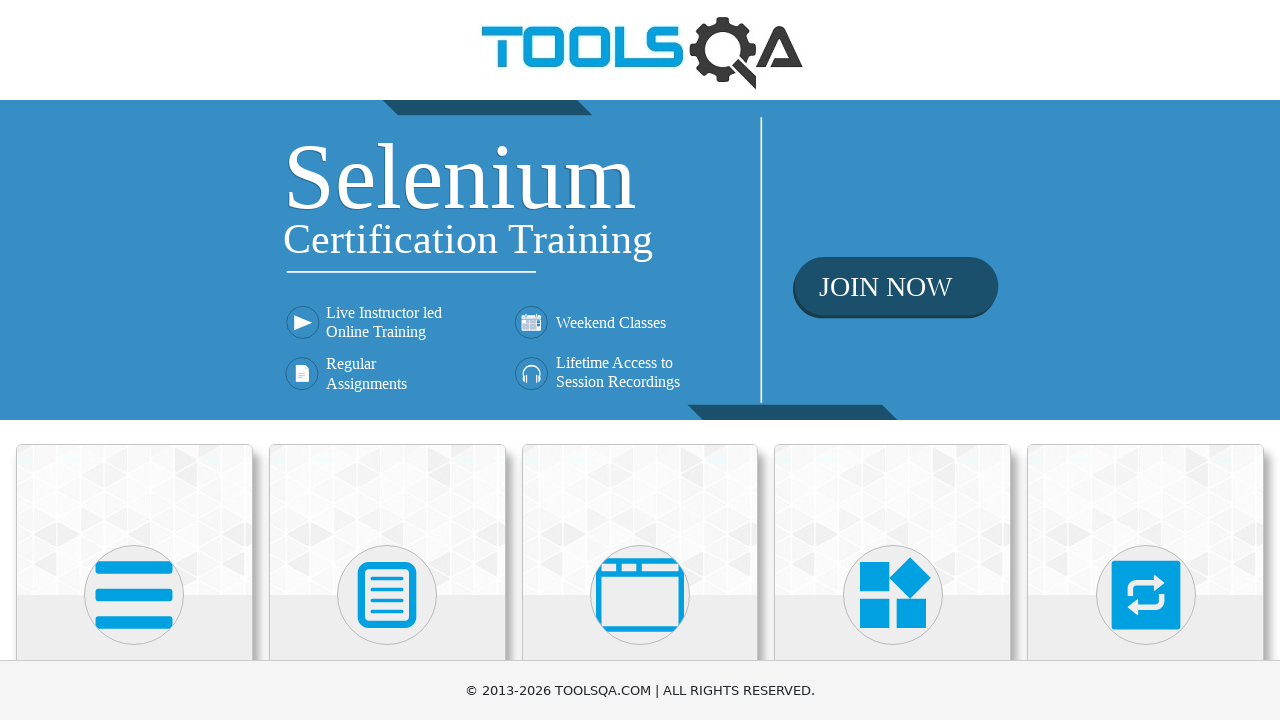

Captured new page/window from context
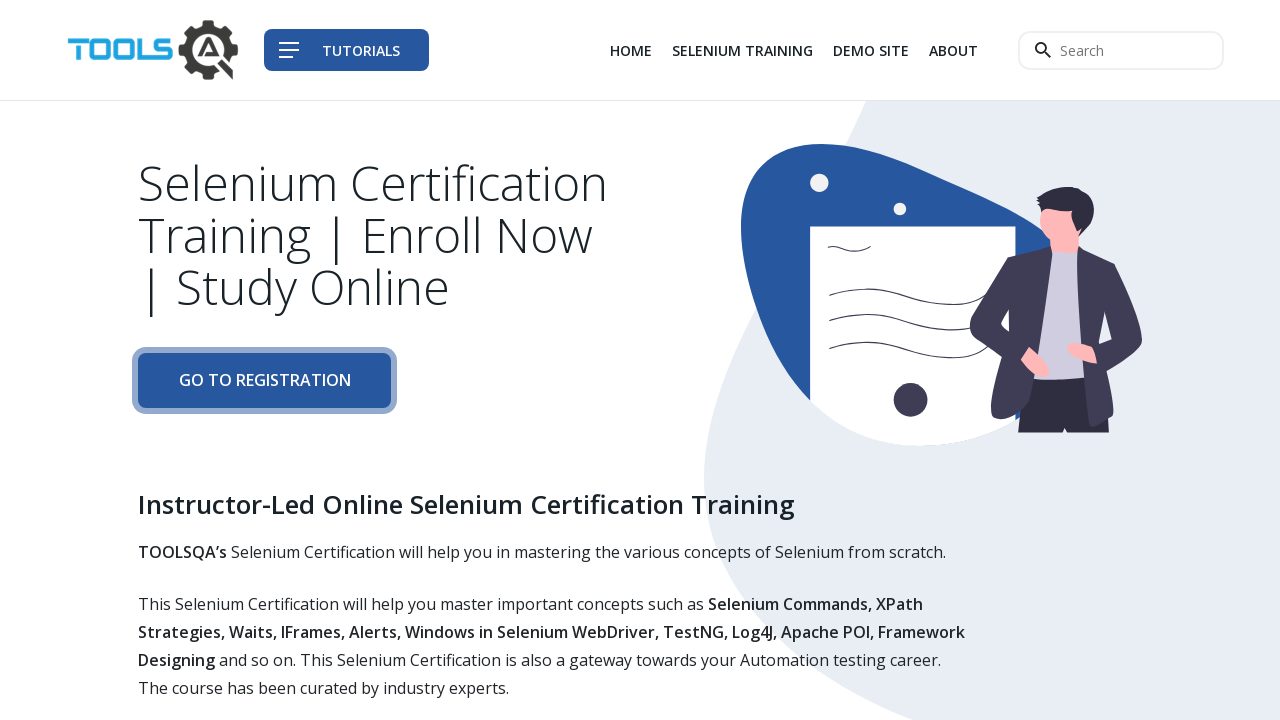

New page load state completed
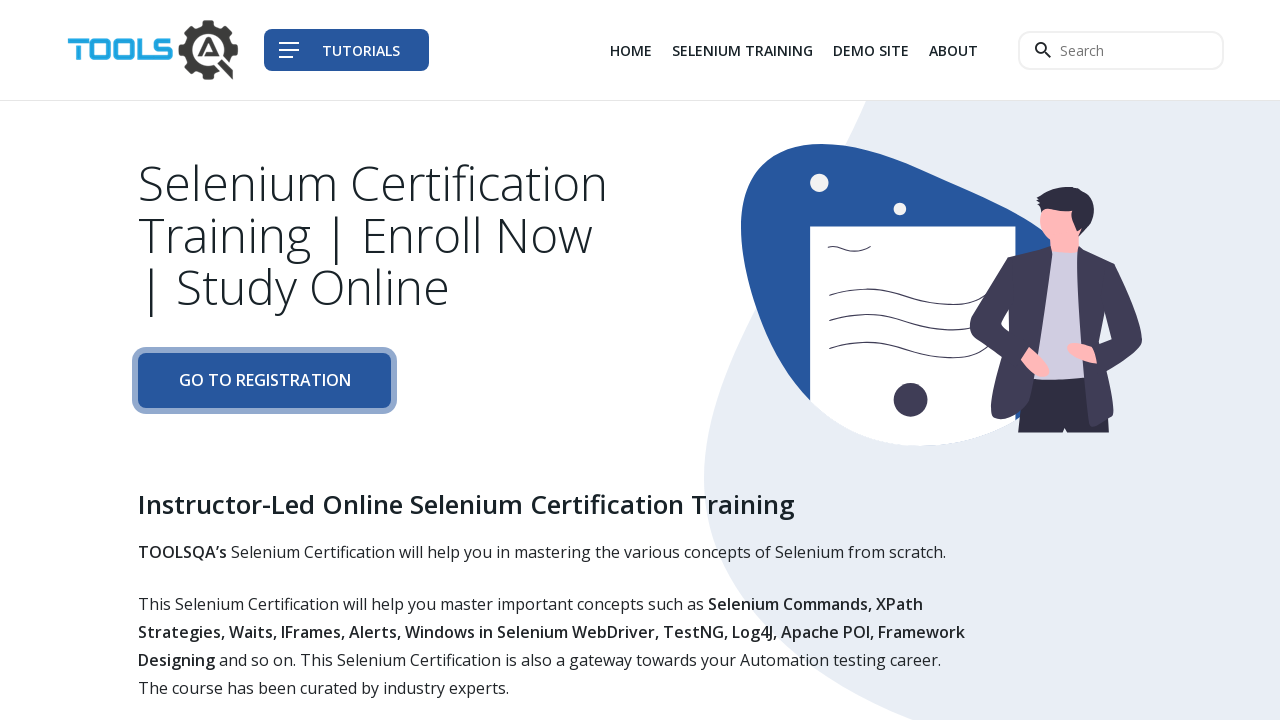

Retrieved URL from new page: https://www.toolsqa.com/selenium-training/
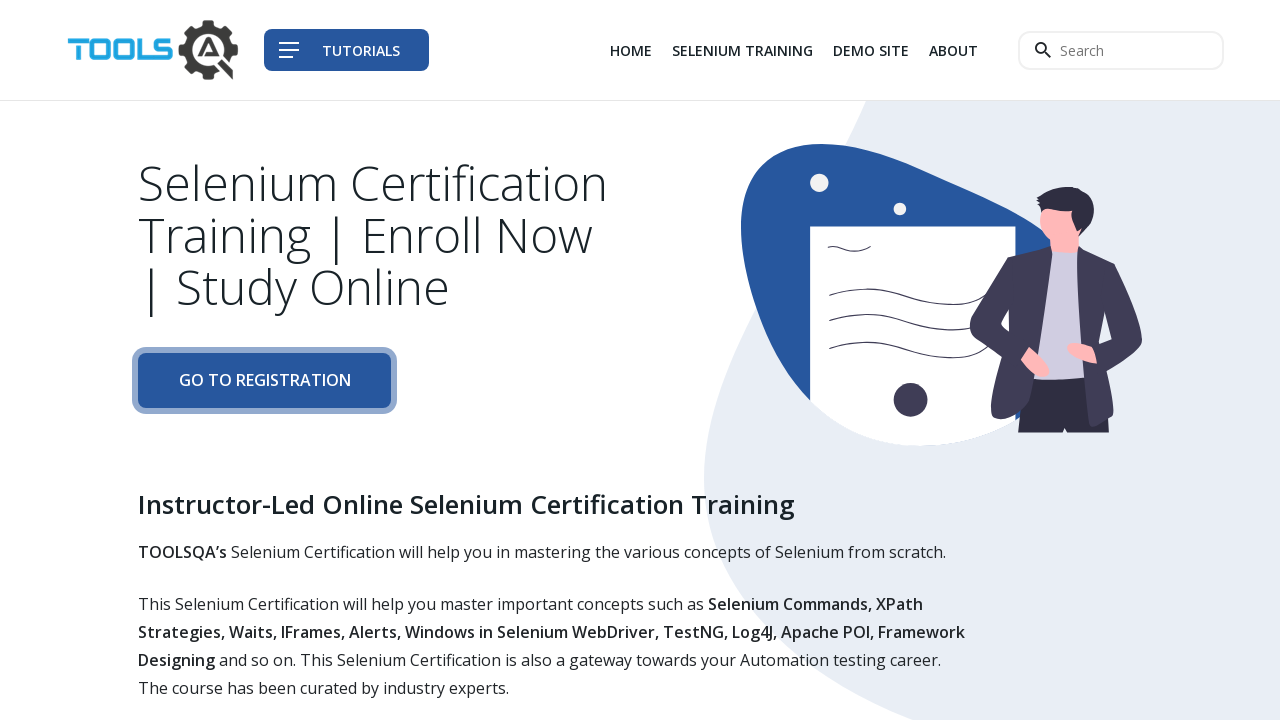

Retrieved title from new page: Tools QA - Selenium Training
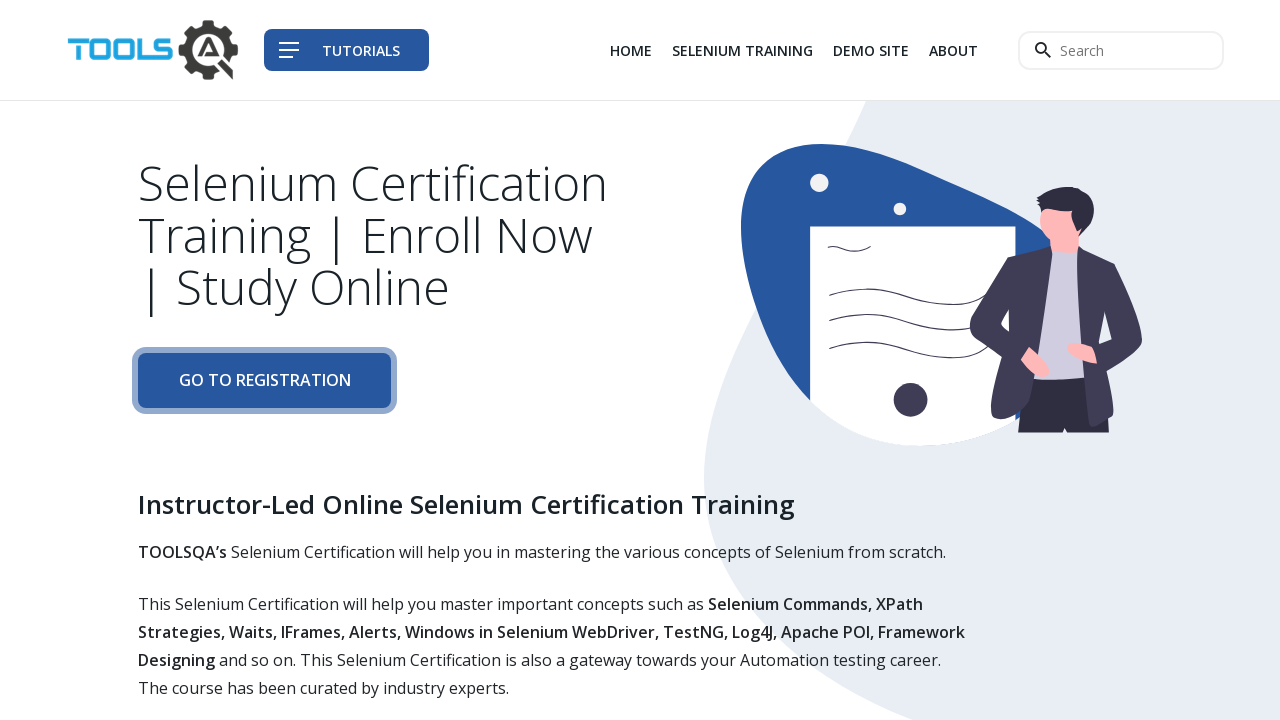

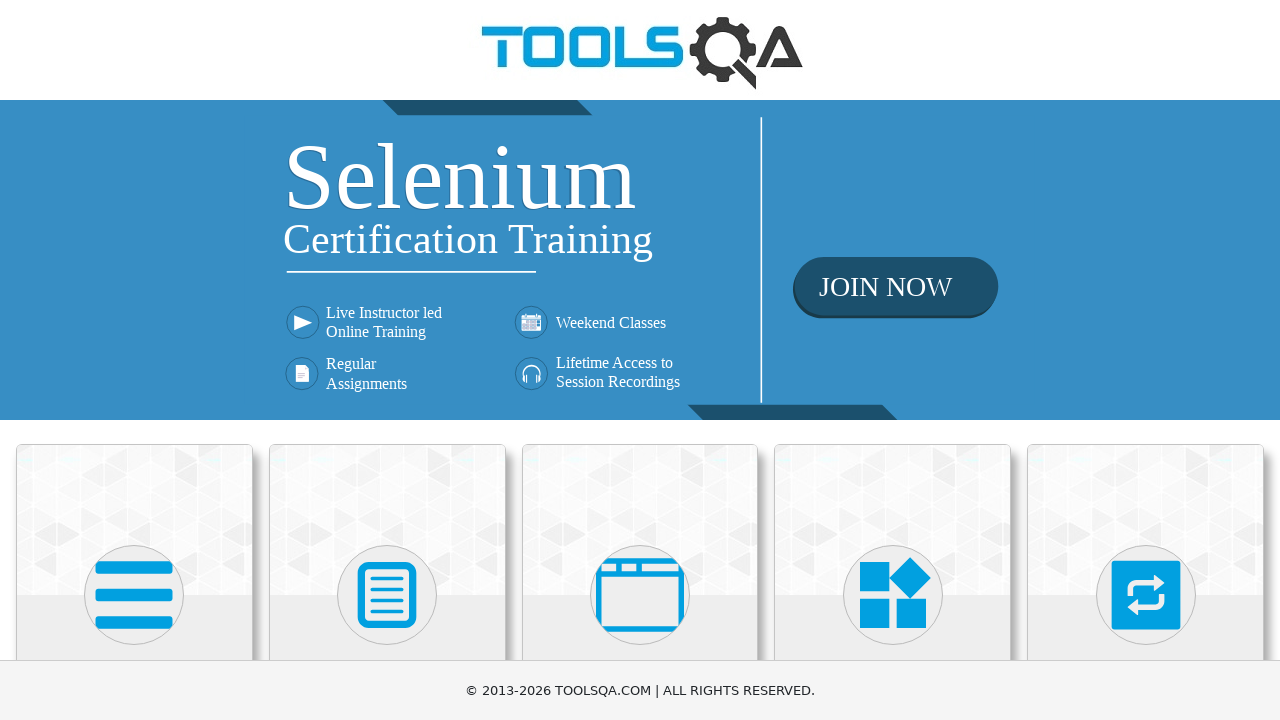